Completes a multi-step trial challenge by entering text in multiple input fields and clicking corresponding buttons to progress through the stages

Starting URL: https://techstepacademy.com/trial-of-the-stones

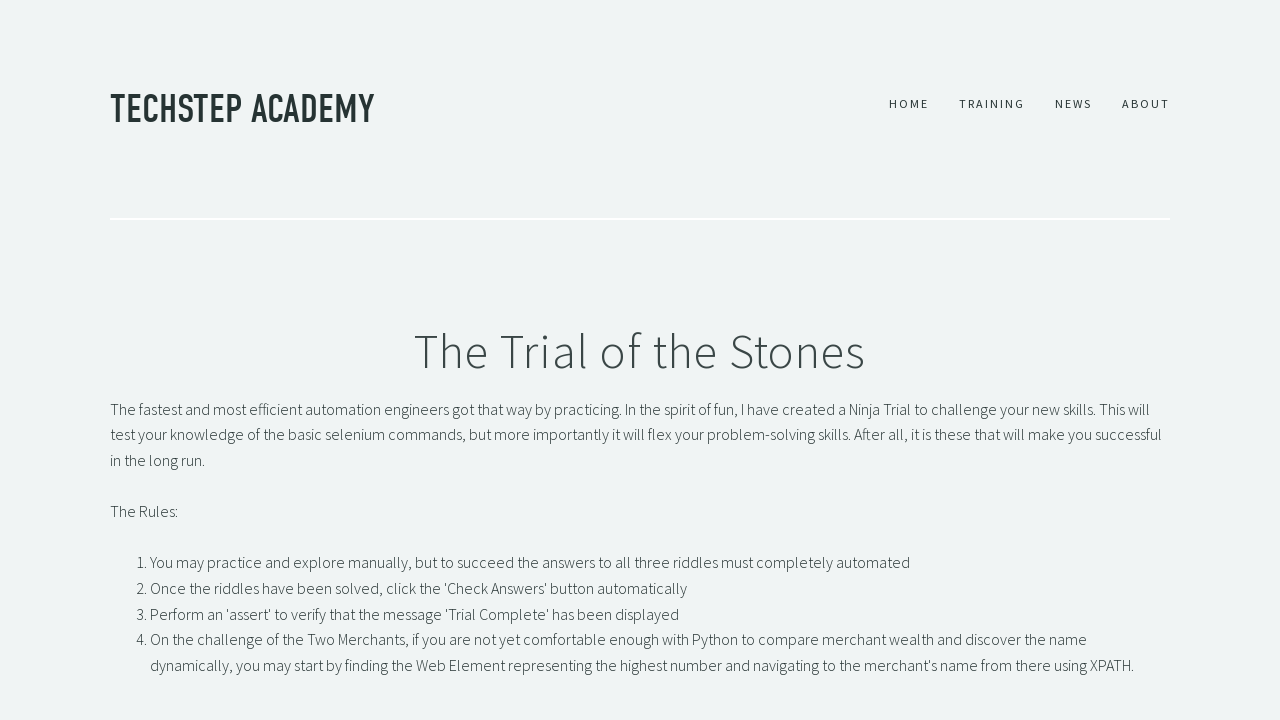

Filled first input field with 'rock' on input[id="r1Input"]
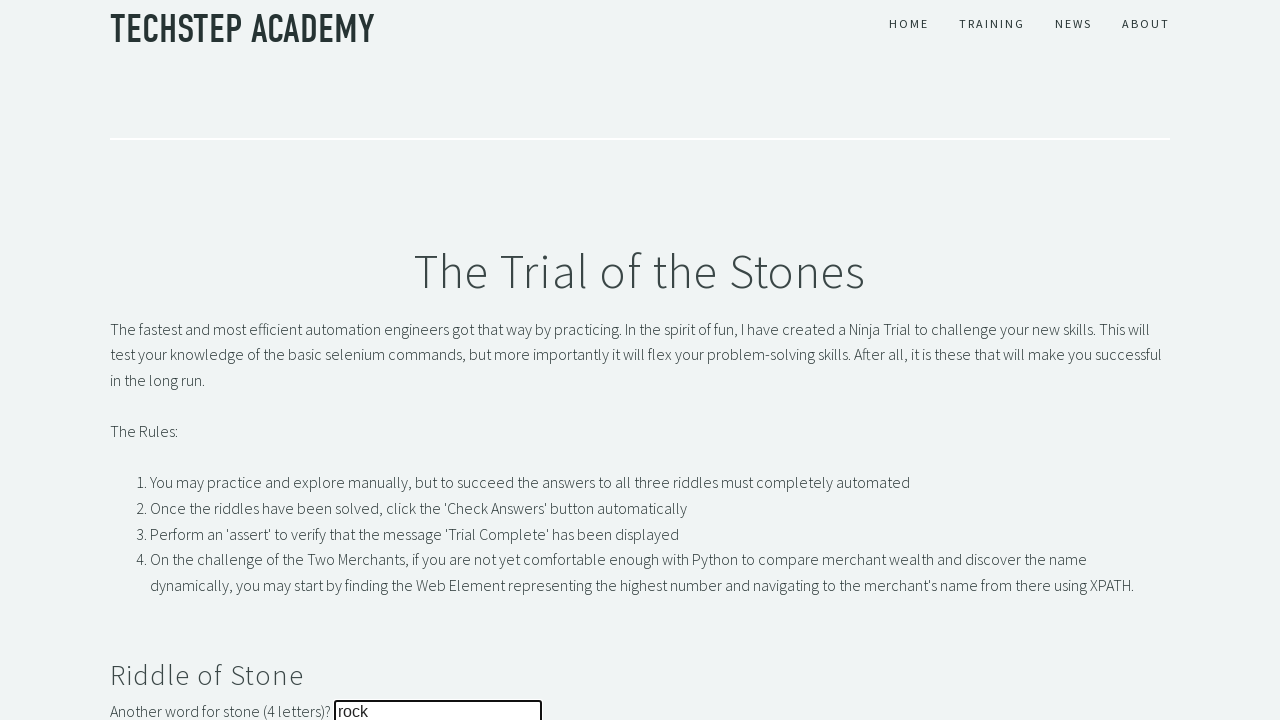

Clicked first stage button to progress at (145, 360) on button[id="r1Btn"]
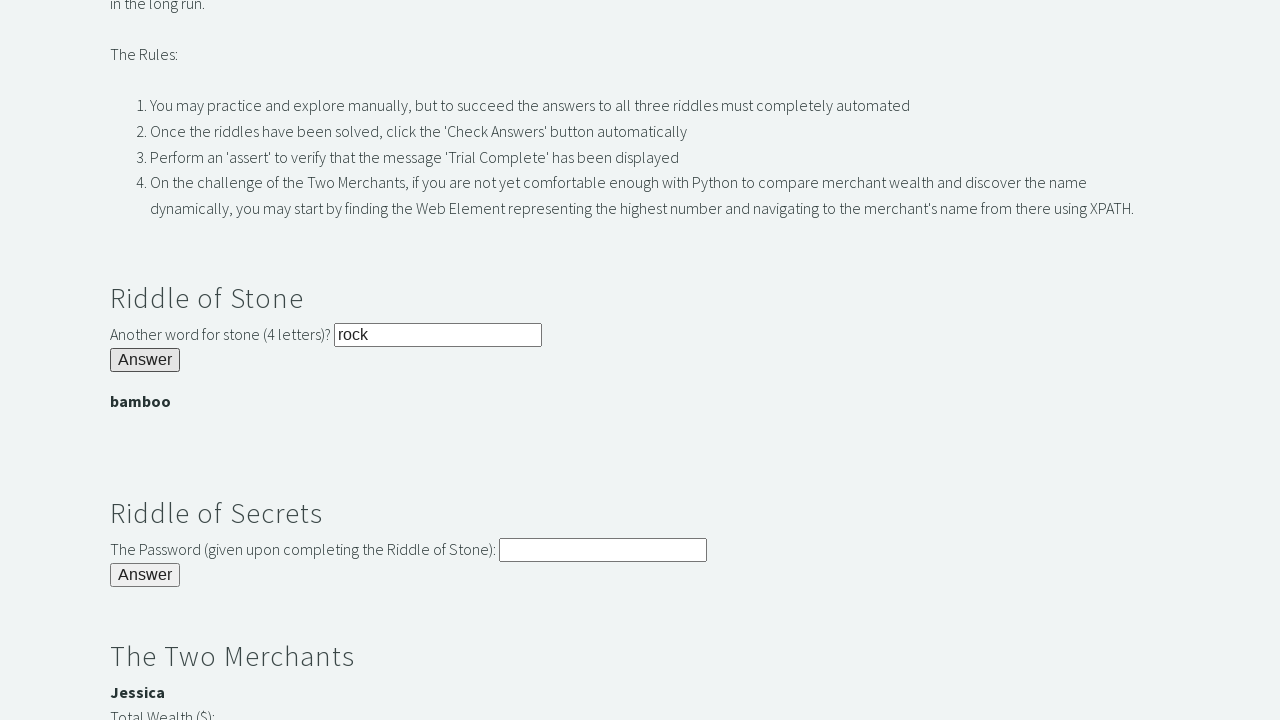

Retrieved password from result banner
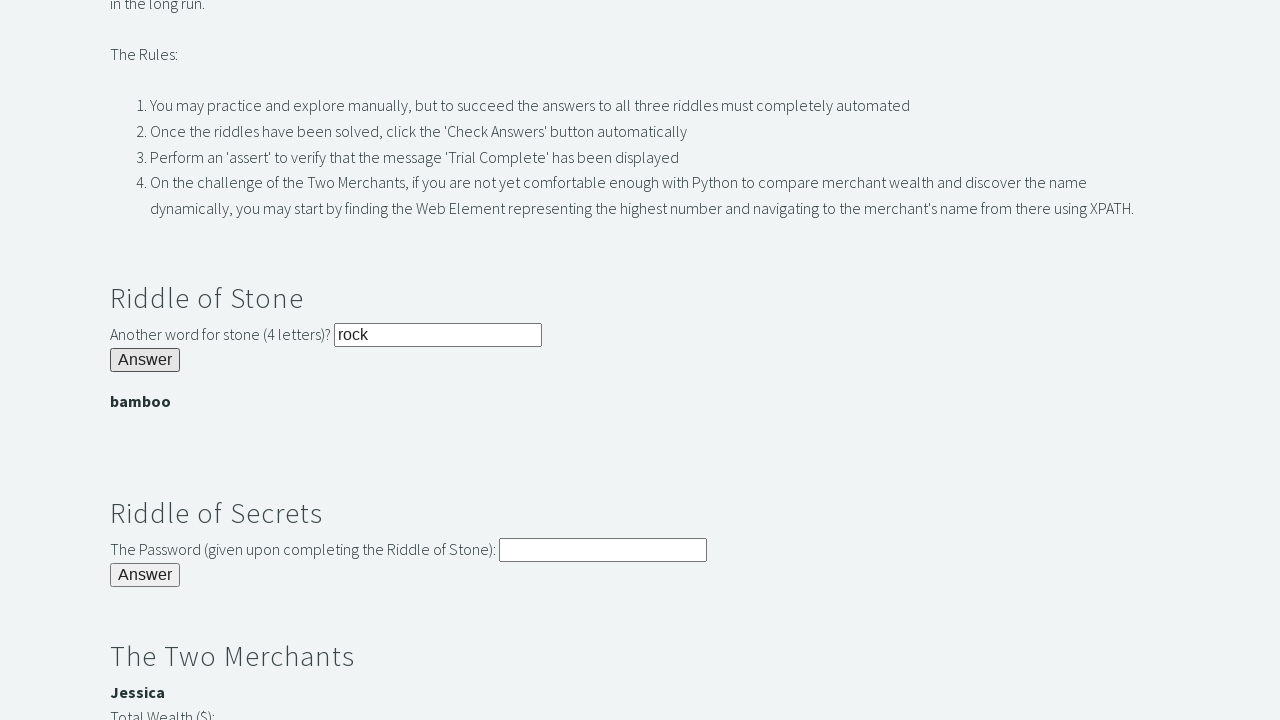

Filled second input field with retrieved password on input[id="r2Input"]
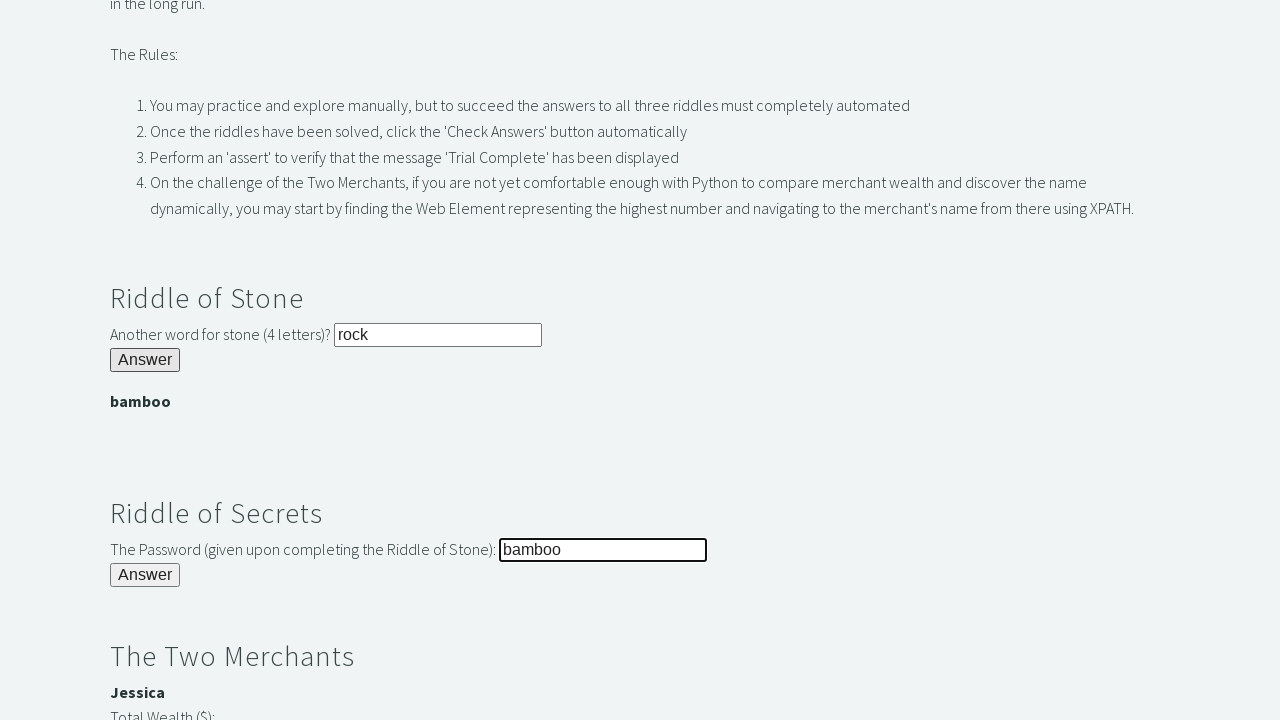

Clicked second stage button to progress at (145, 575) on button[id="r2Butn"]
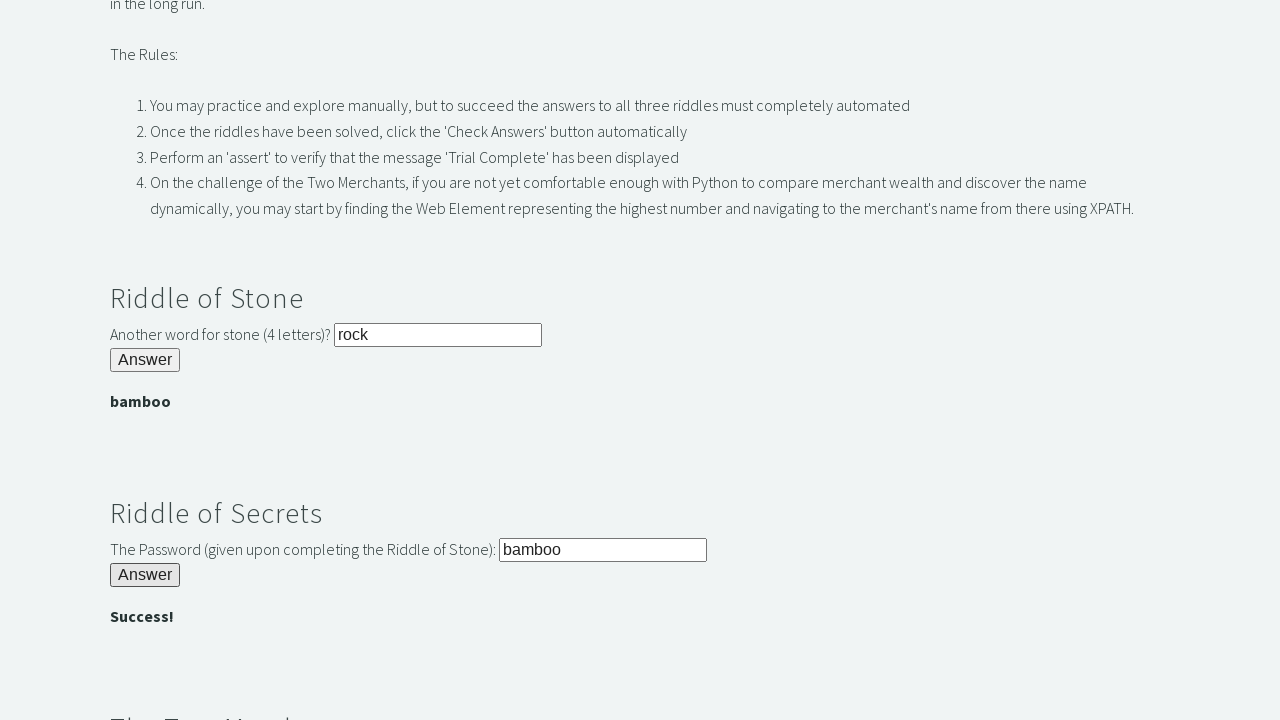

Filled third input field with 'Jessica' on input[name="r3Input"]
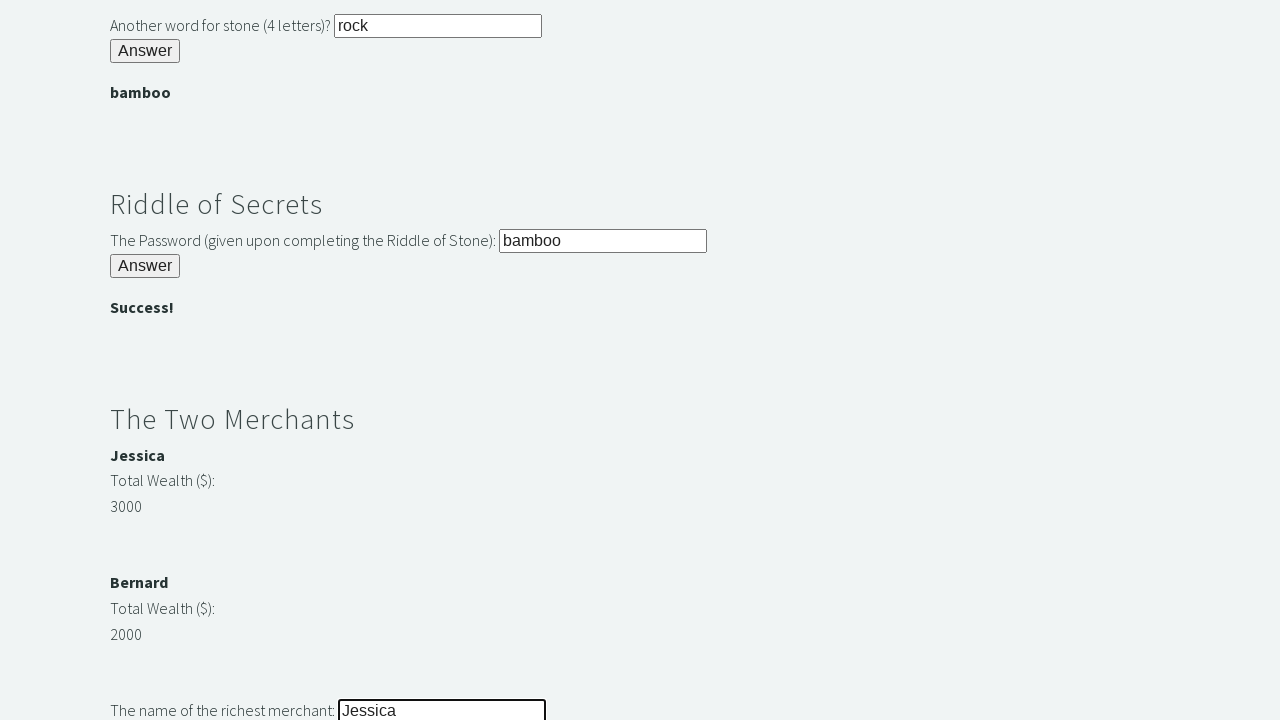

Clicked third stage button to progress at (145, 360) on button[id="r3Butn"]
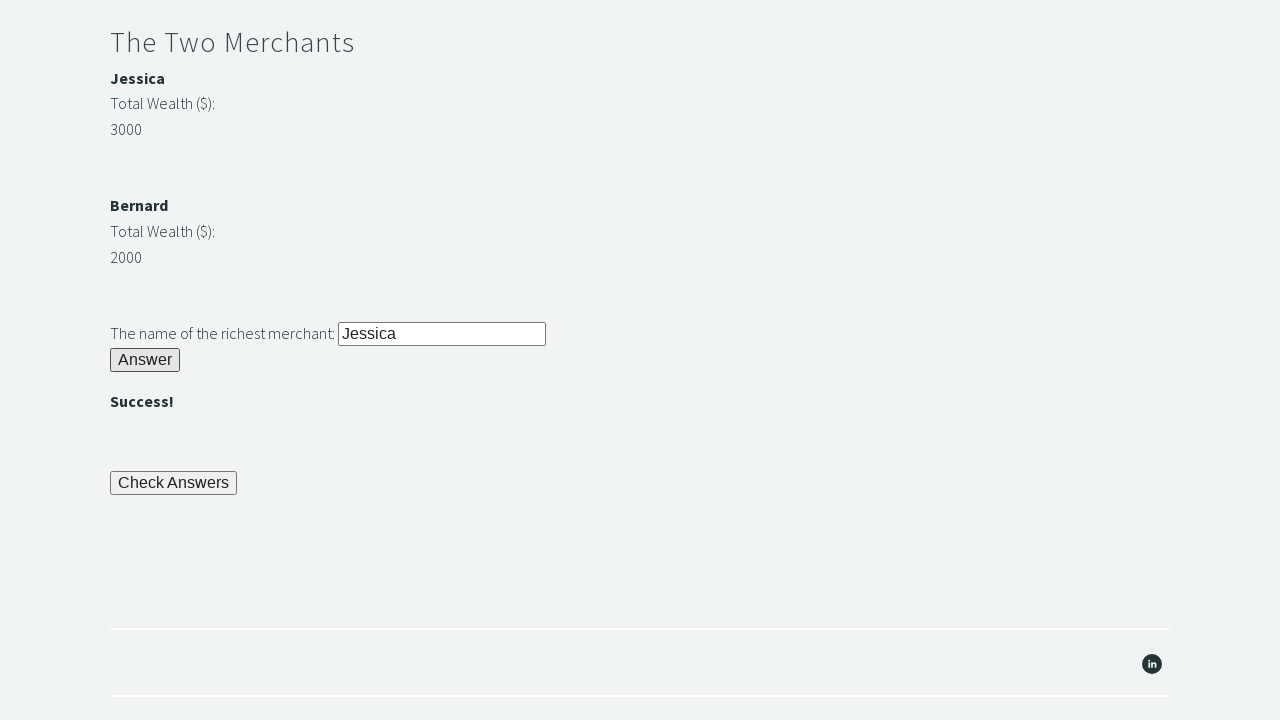

Clicked final check button to complete trial at (174, 483) on button[name="checkButn"]
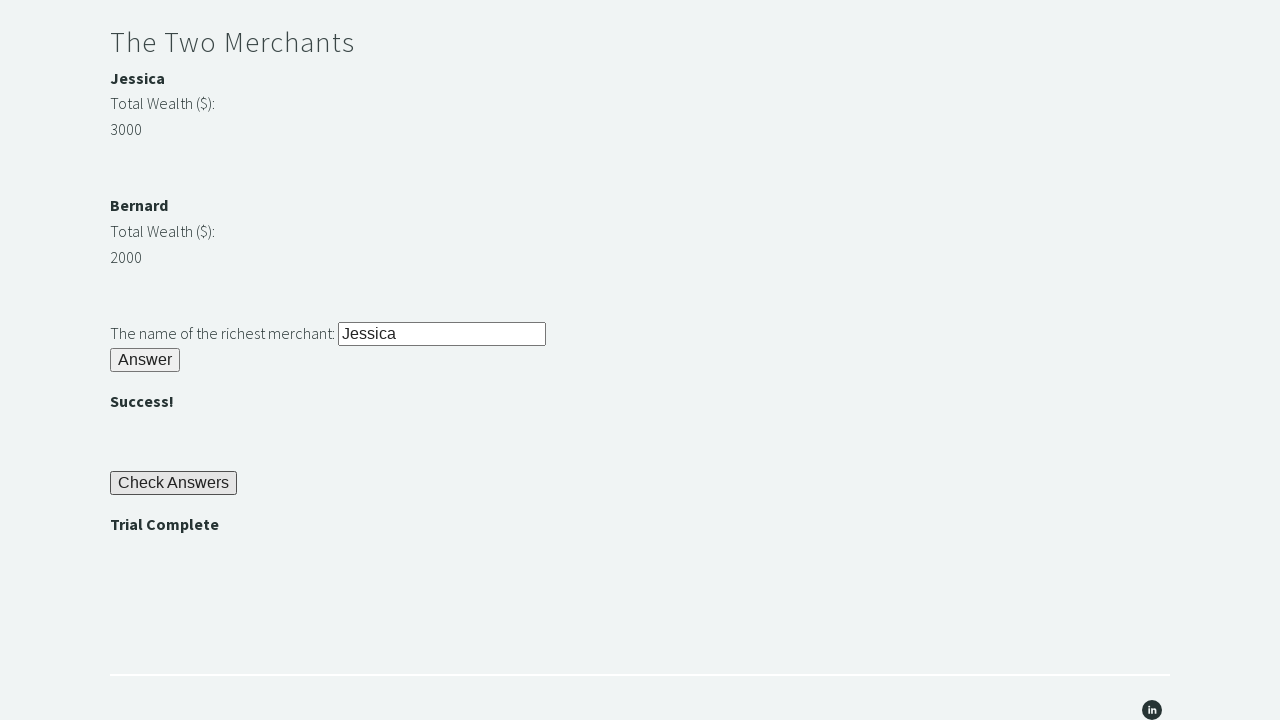

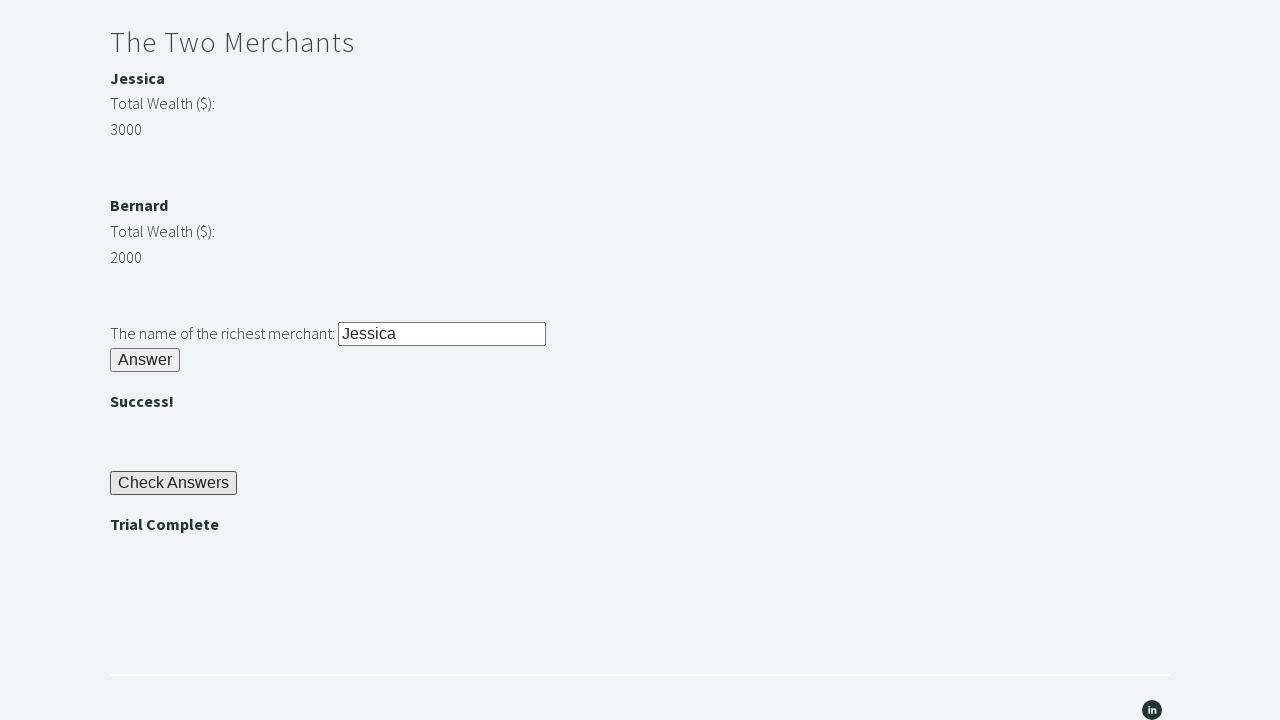